Tests a registration form by filling in required fields including personal information, date of birth, passwords, and file upload, then submitting the form

Starting URL: http://demo.automationtesting.in/Register.html

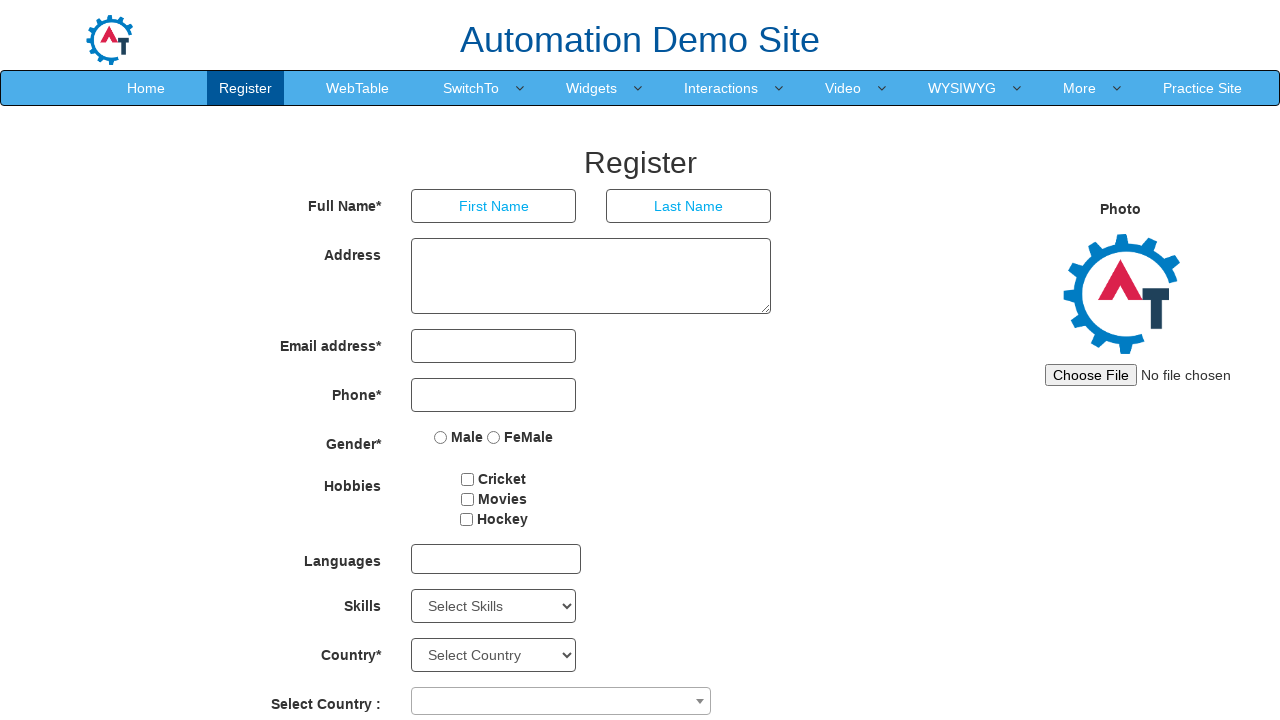

Filled in first name field with 'John' on [placeholder="First Name"]
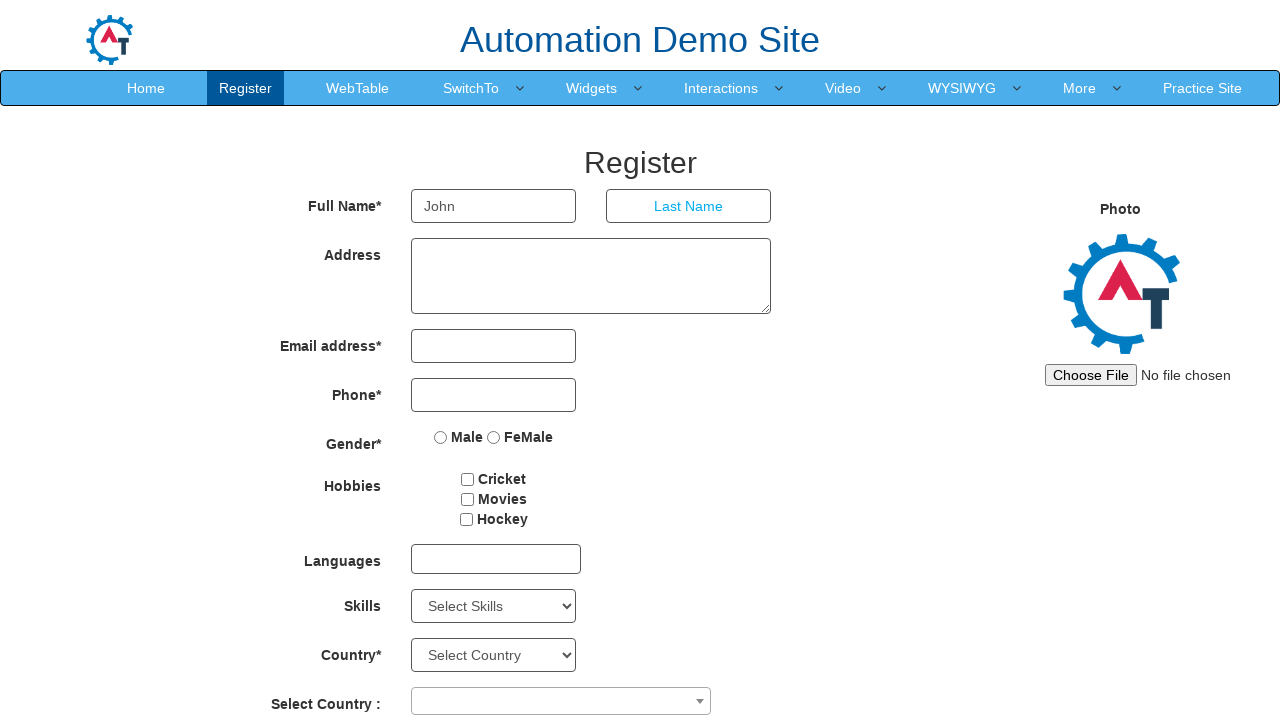

Filled in last name field with 'Smith' on [placeholder="Last Name"]
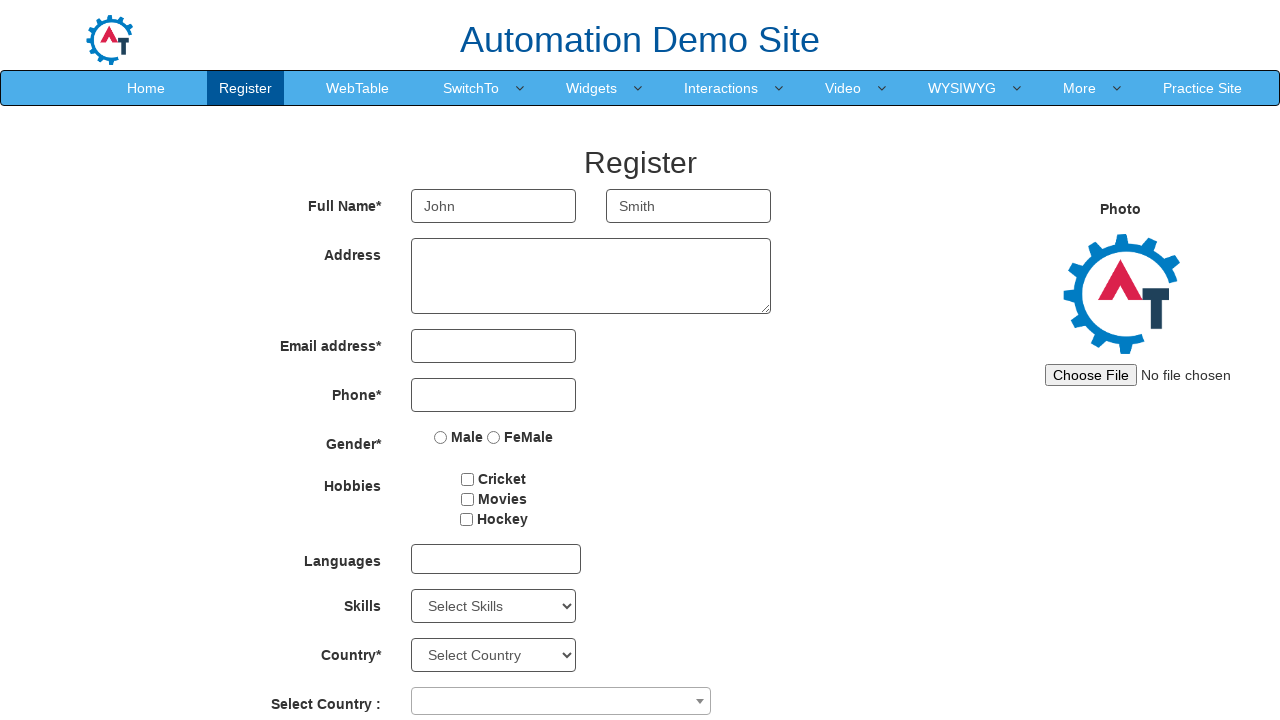

Filled in email field with 'johnsmith2024@example.com' on [type="email"]
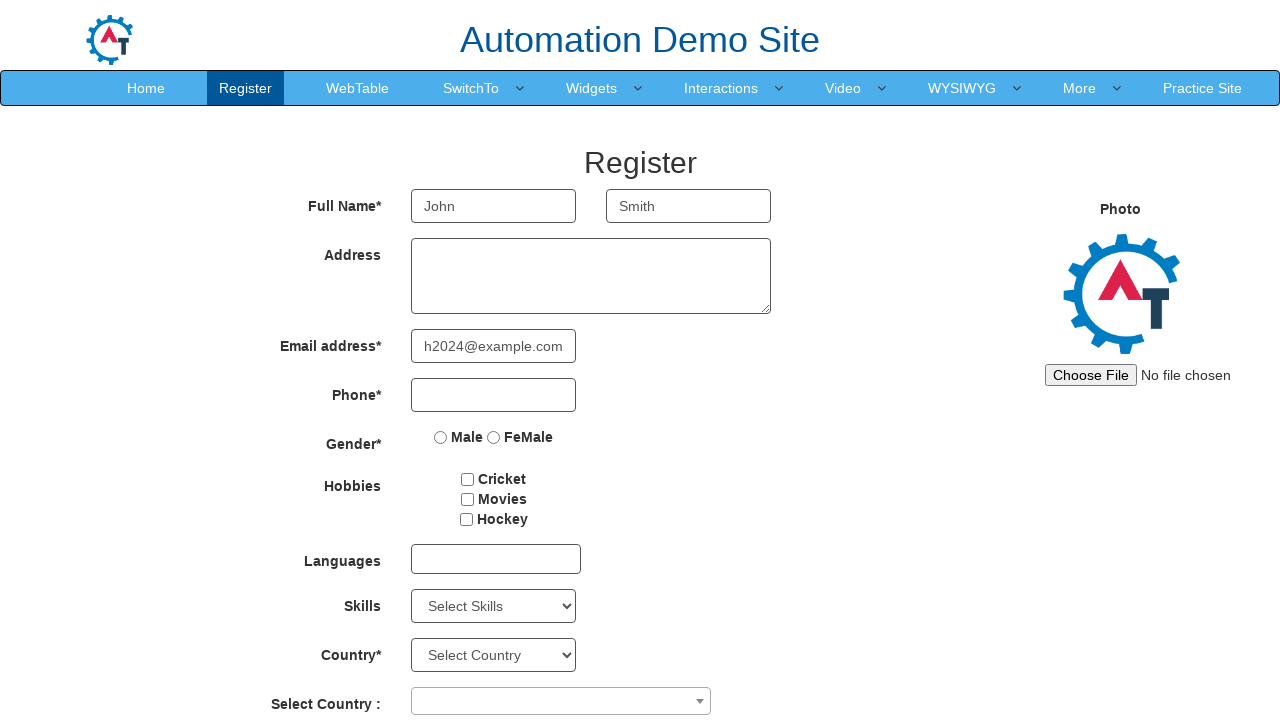

Filled in phone number field with '9876543210' on [ng-model="Phone"]
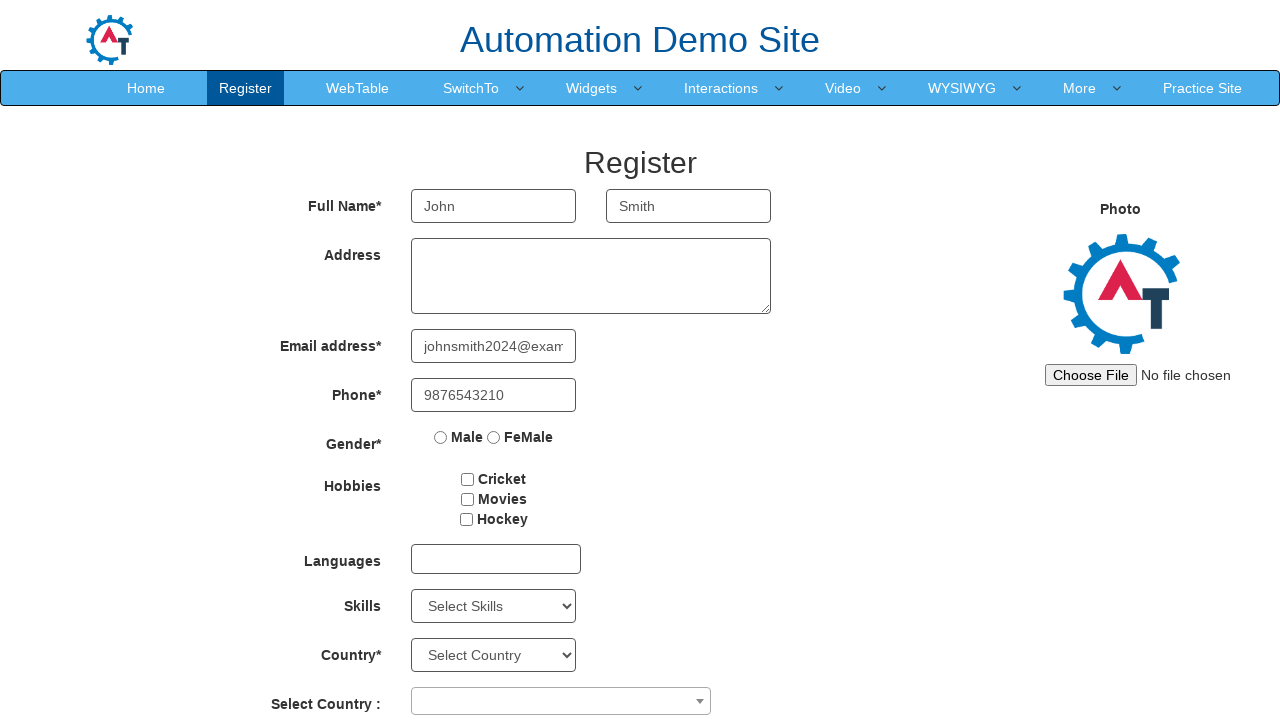

Selected Male gender option at (441, 437) on [value="Male"]
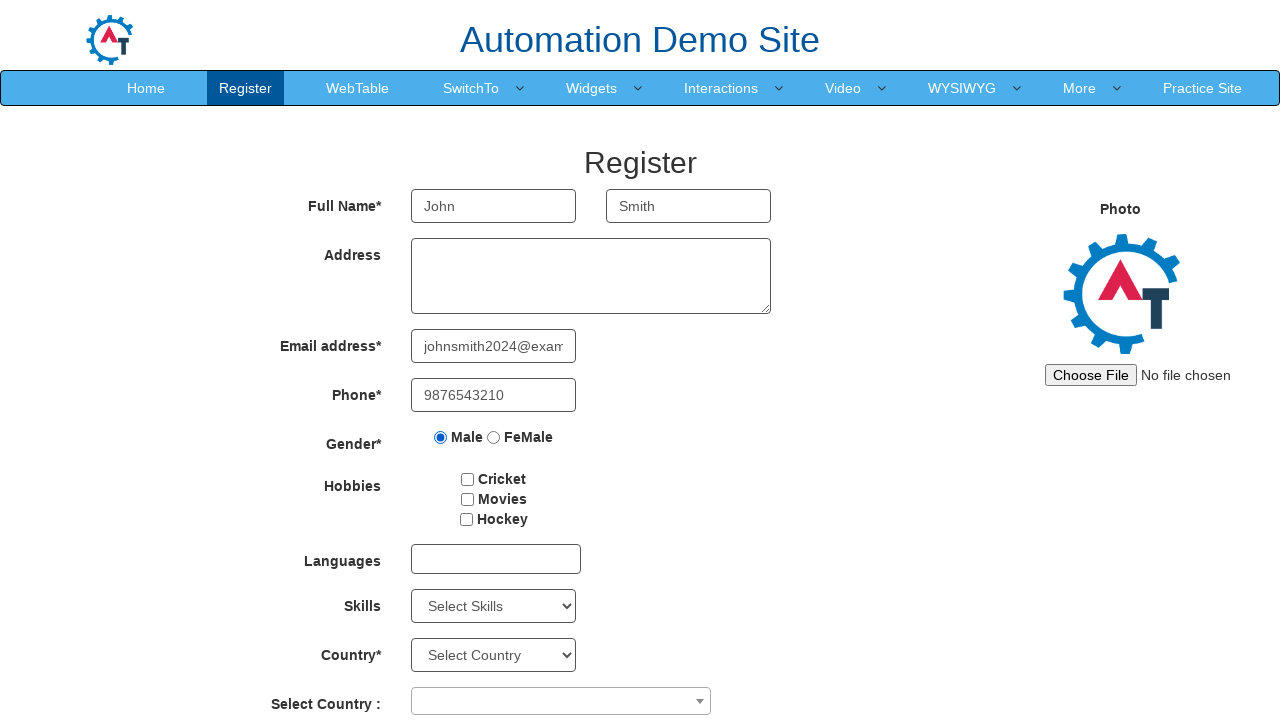

Scrolled down 300 pixels to reveal country dropdown
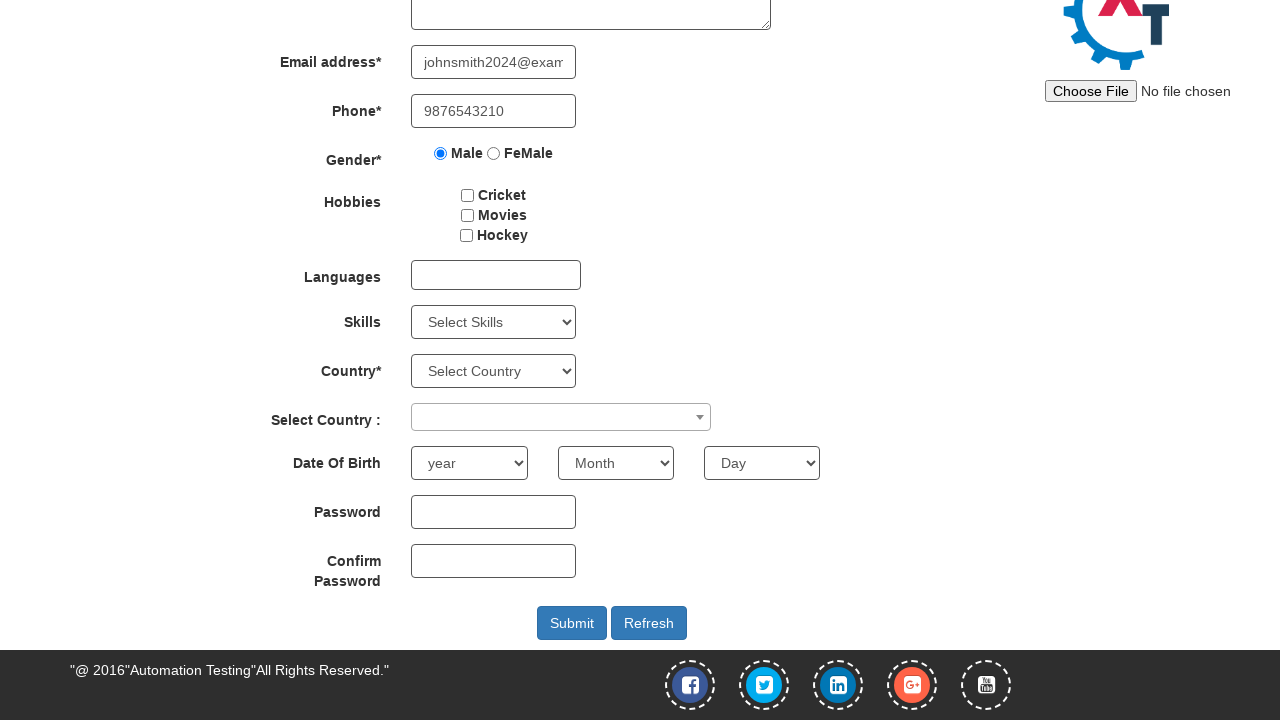

Selected country from dropdown (index 7) on #country
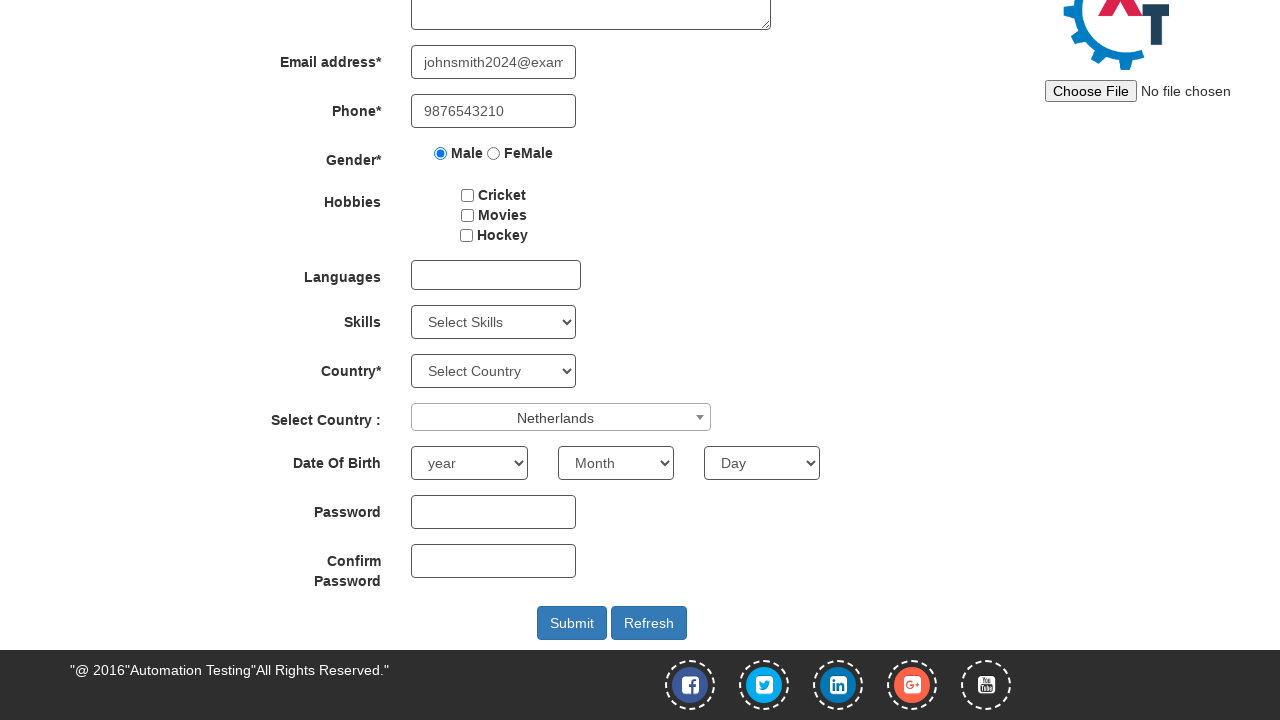

Selected birth year 1995 on #yearbox
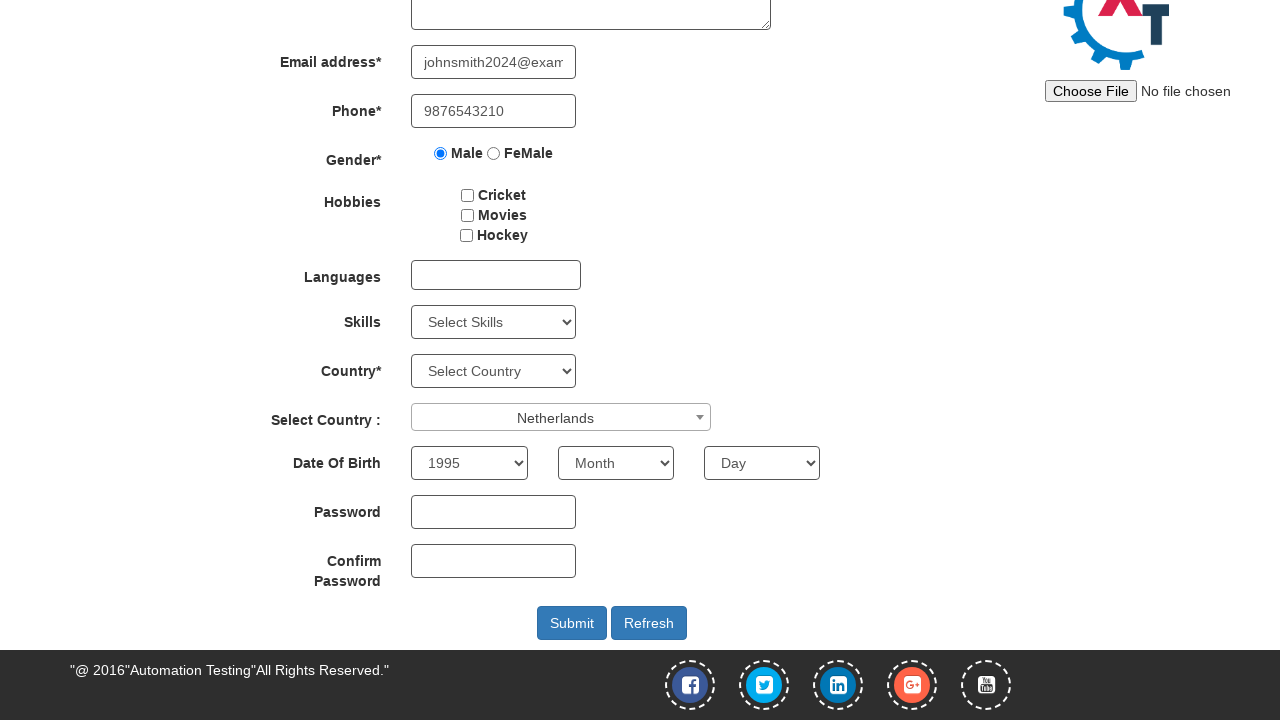

Selected birth month March on [placeholder="Month"]
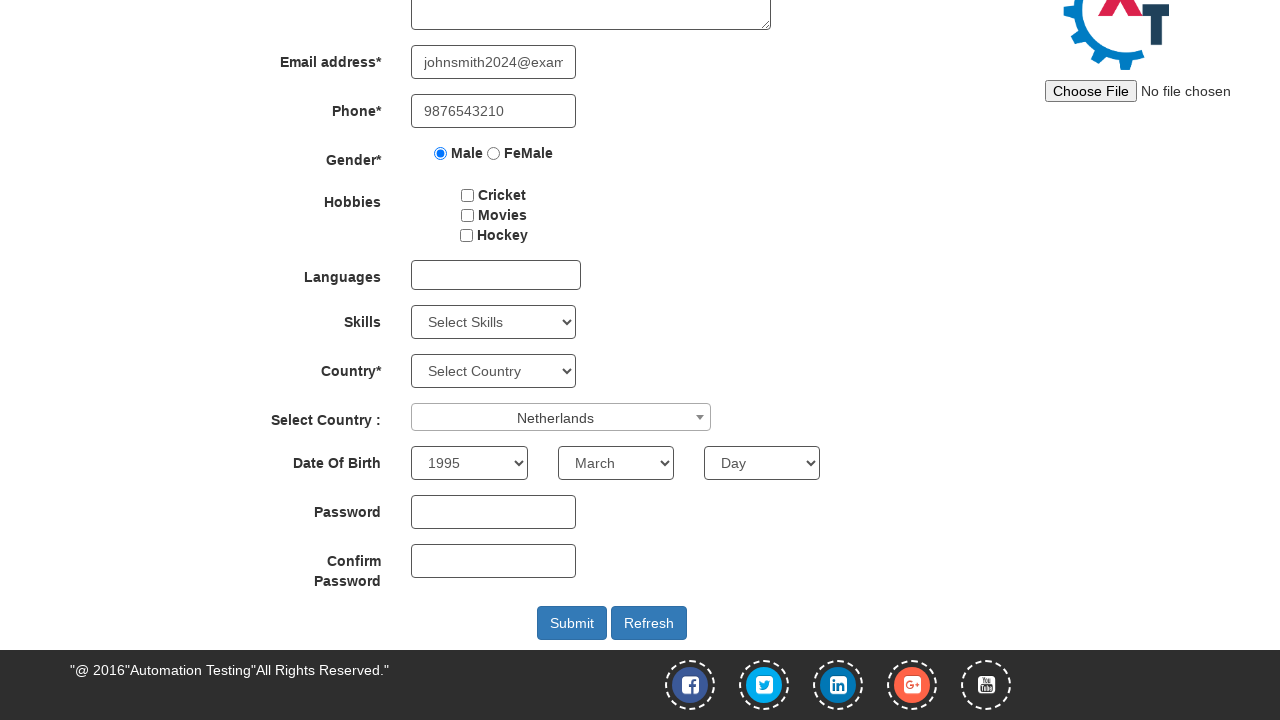

Selected birth day 15 on #daybox
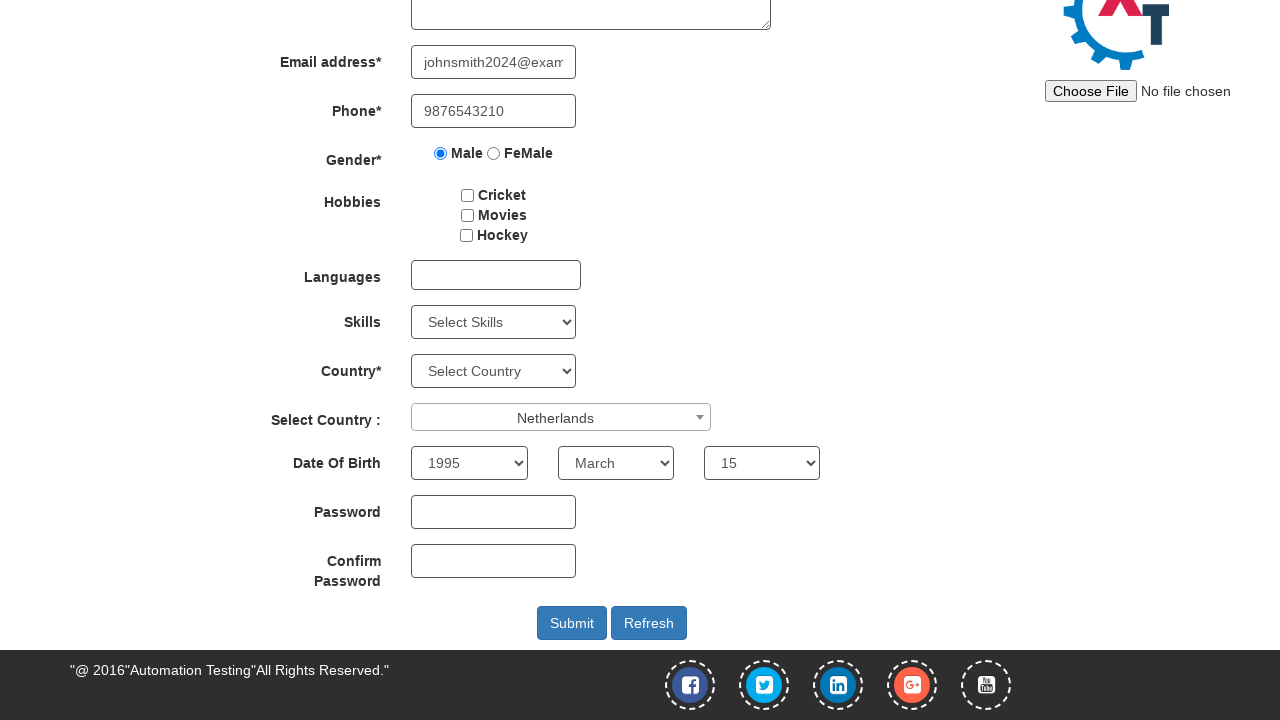

Filled in password field with 'Test123Pass' on #firstpassword
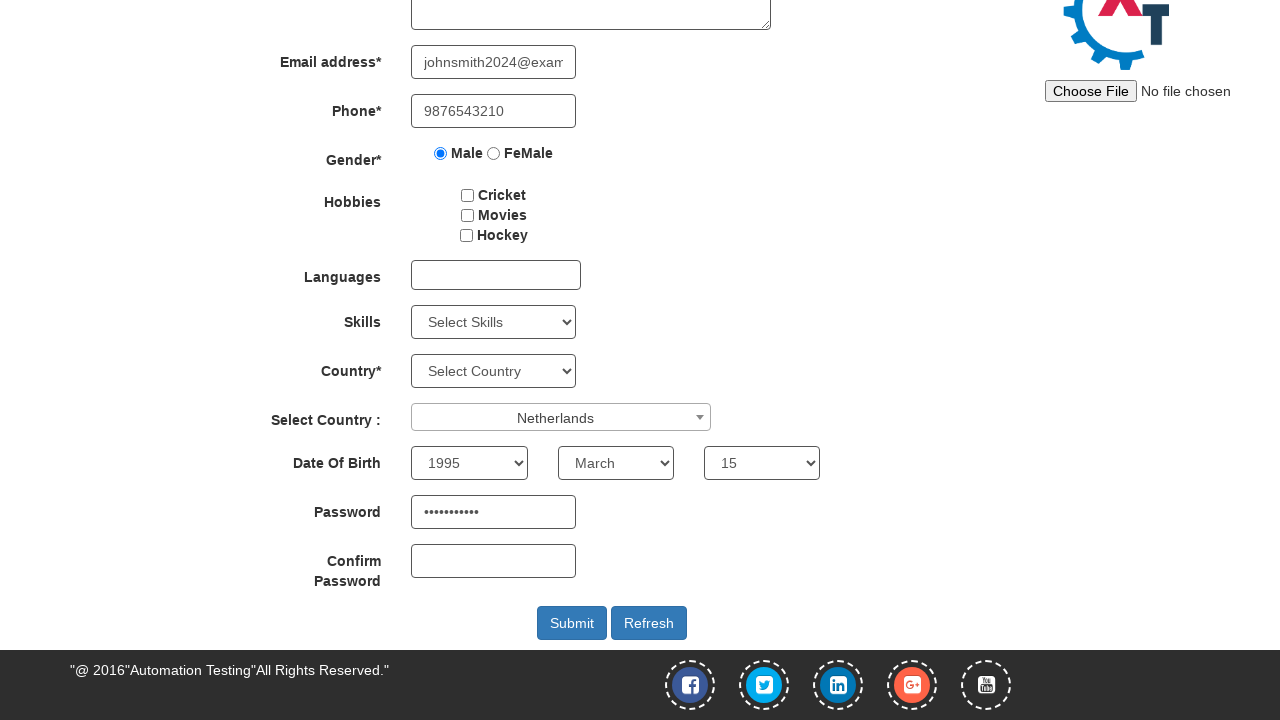

Filled in confirm password field with 'Test123Pass' on #secondpassword
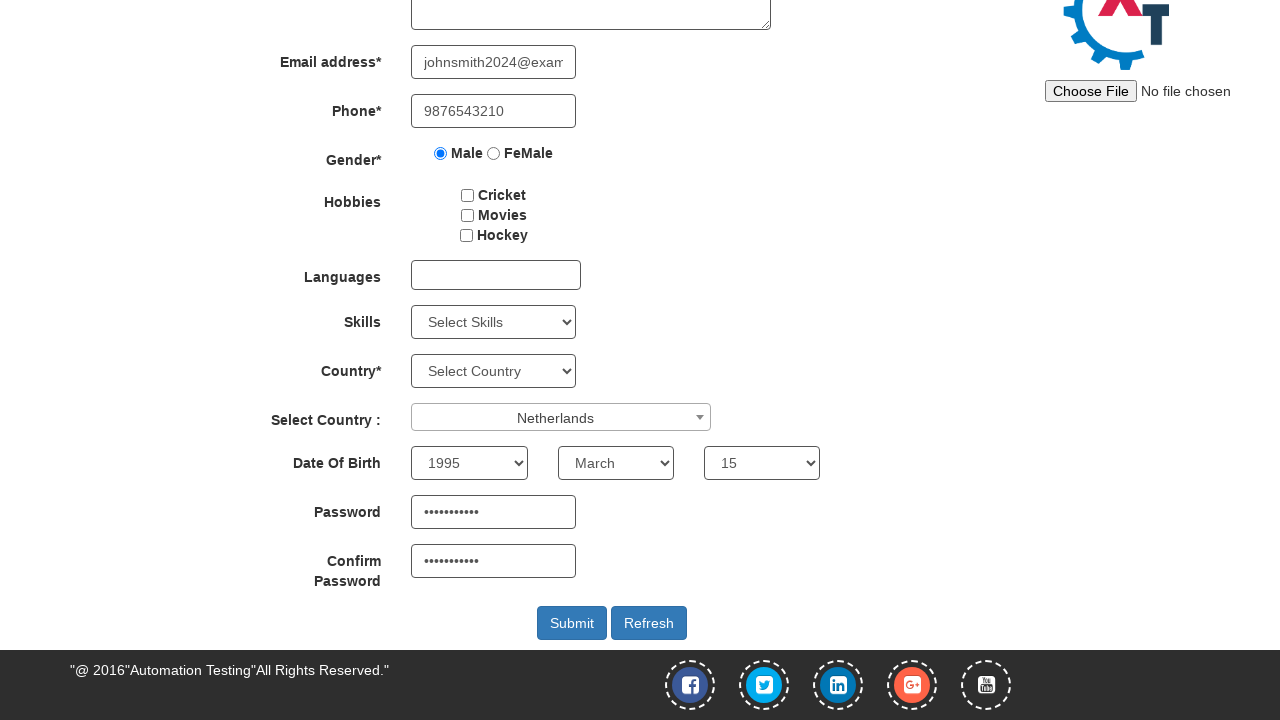

Clicked submit button to register at (572, 623) on #submitbtn
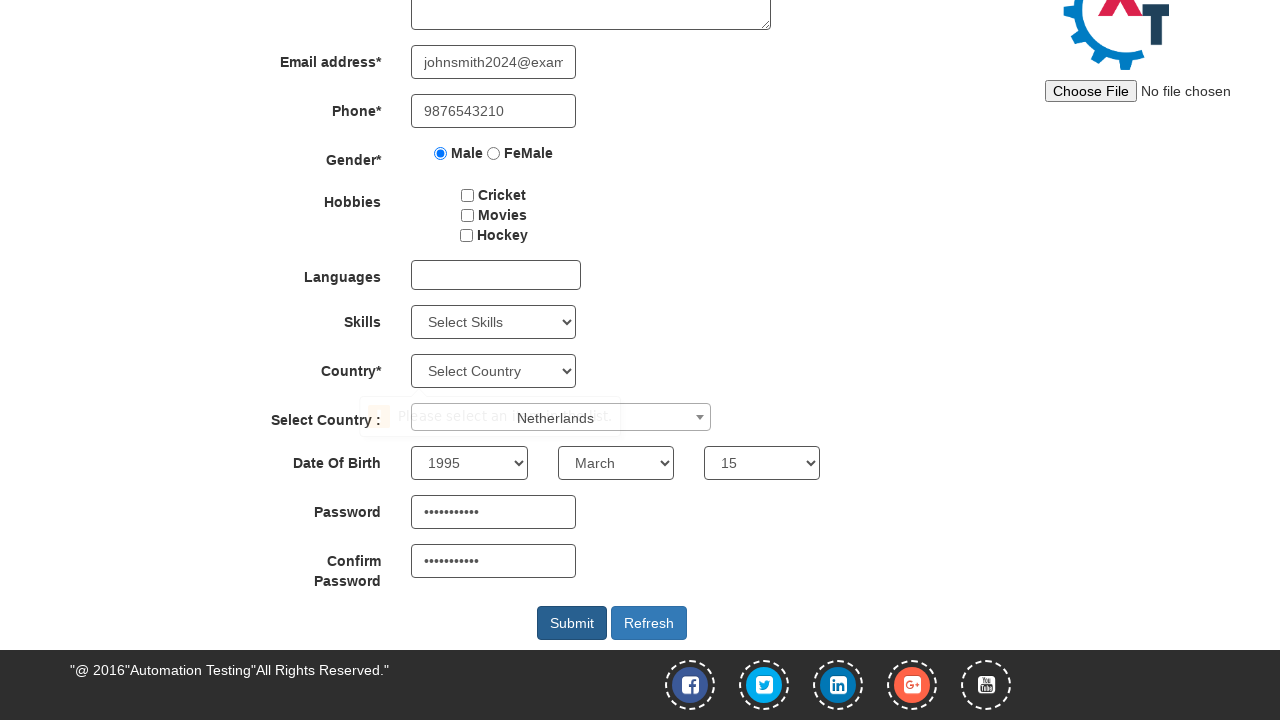

Waited for page to finish loading (networkidle)
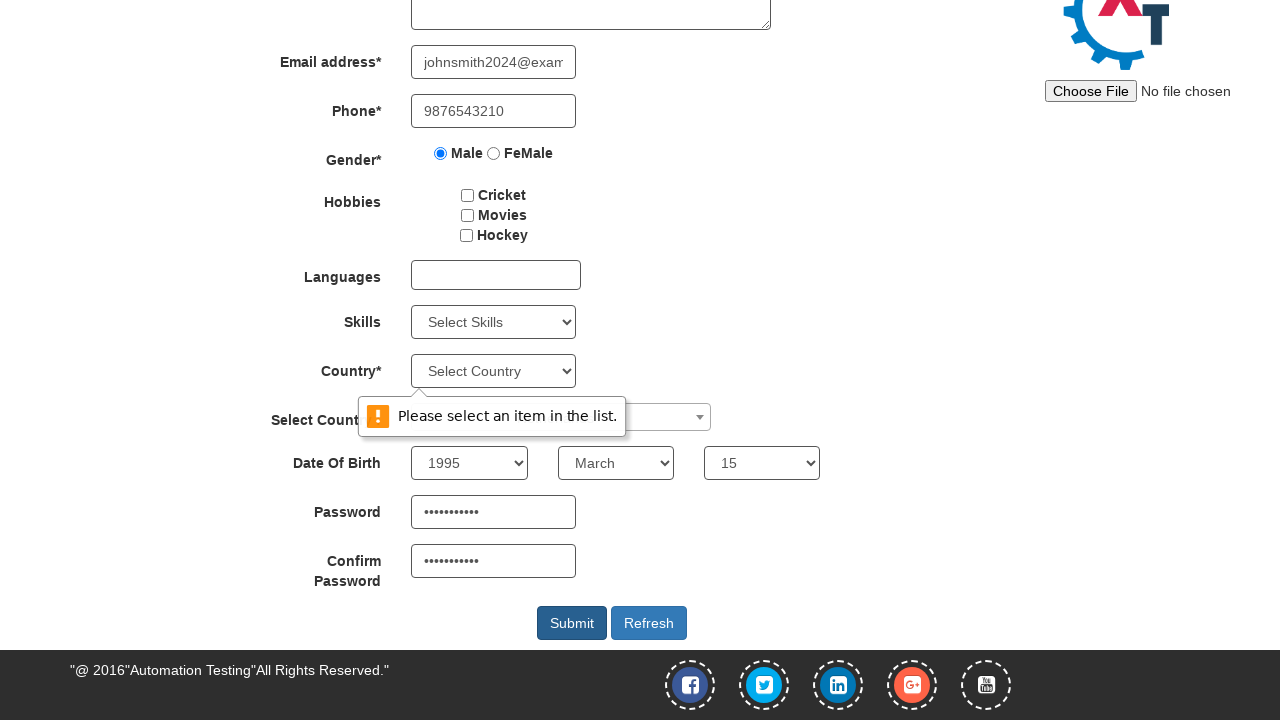

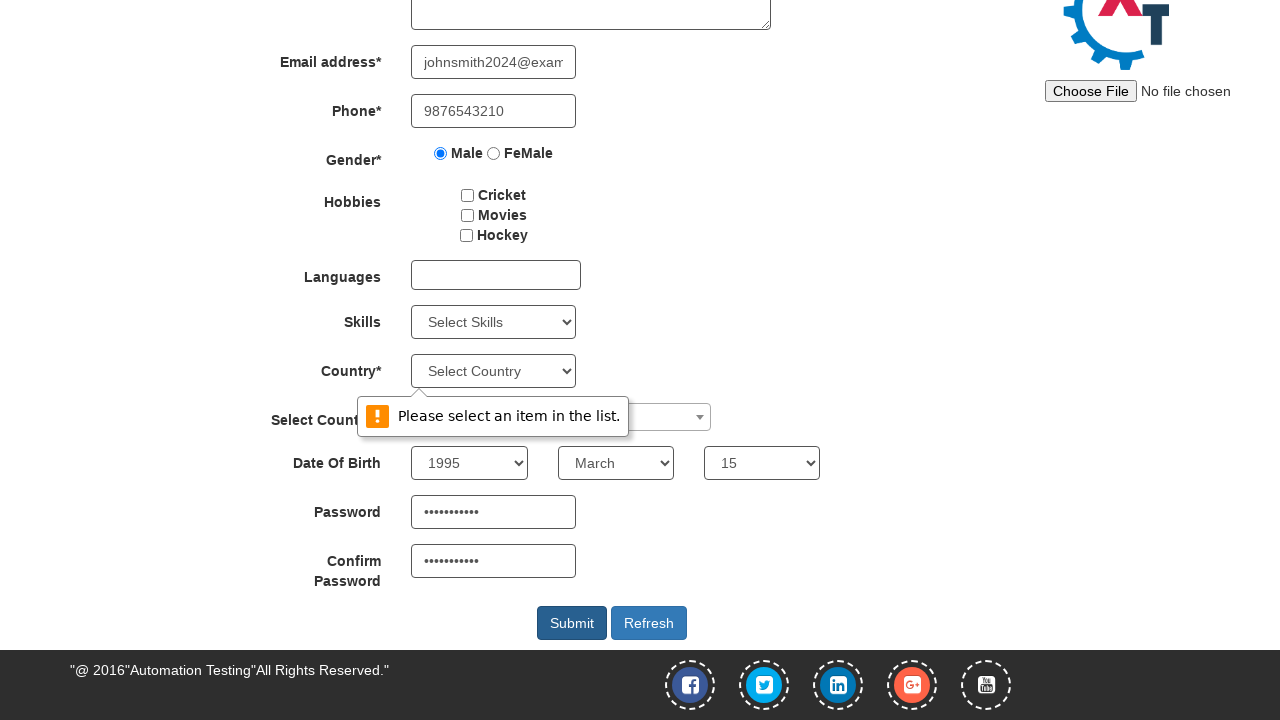